Fills an email field with an email address

Starting URL: https://igorsmasc.github.io/formularios_atividade_selenium/

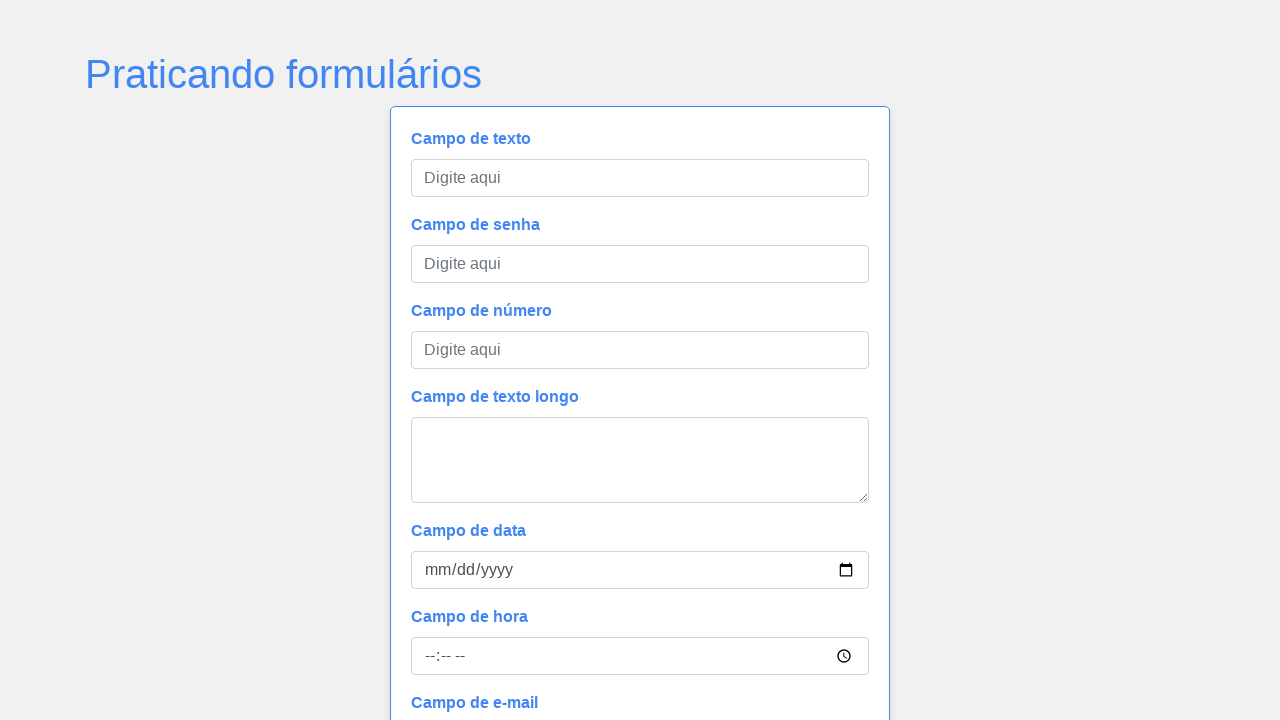

Navigated to form page
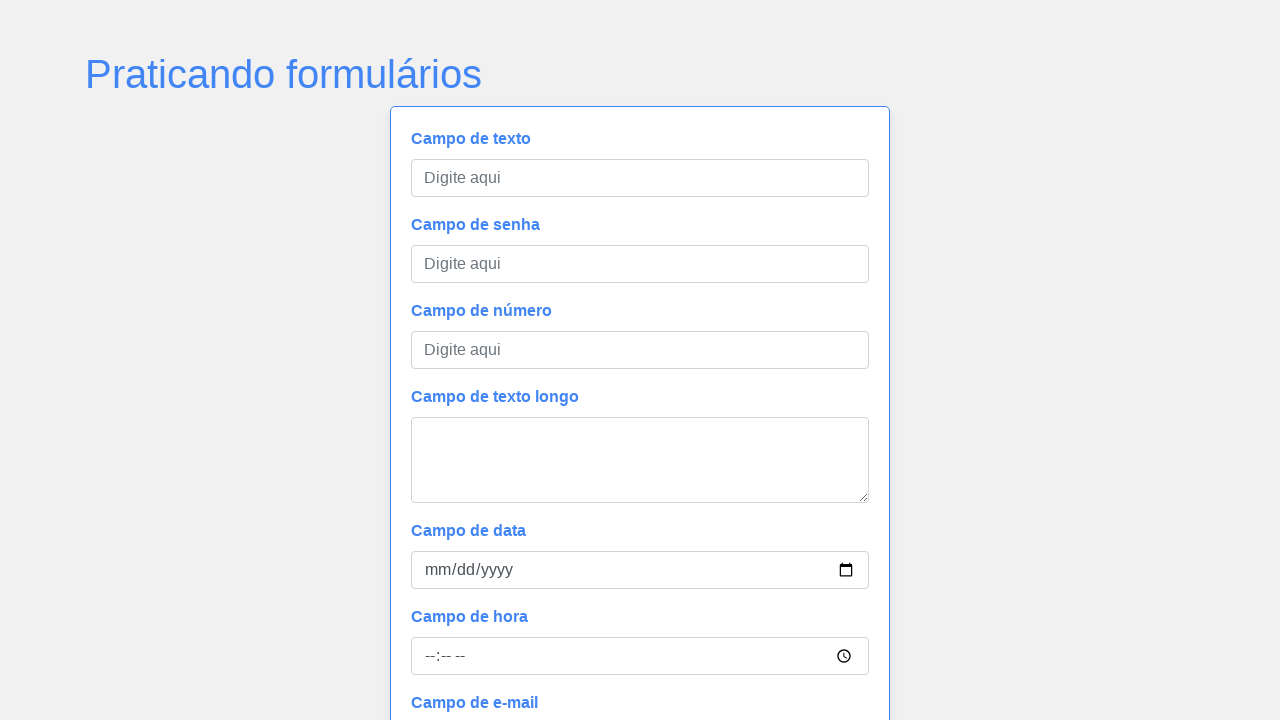

Filled email field with 'hamilcarts@hotmail.com' on #campoEmail
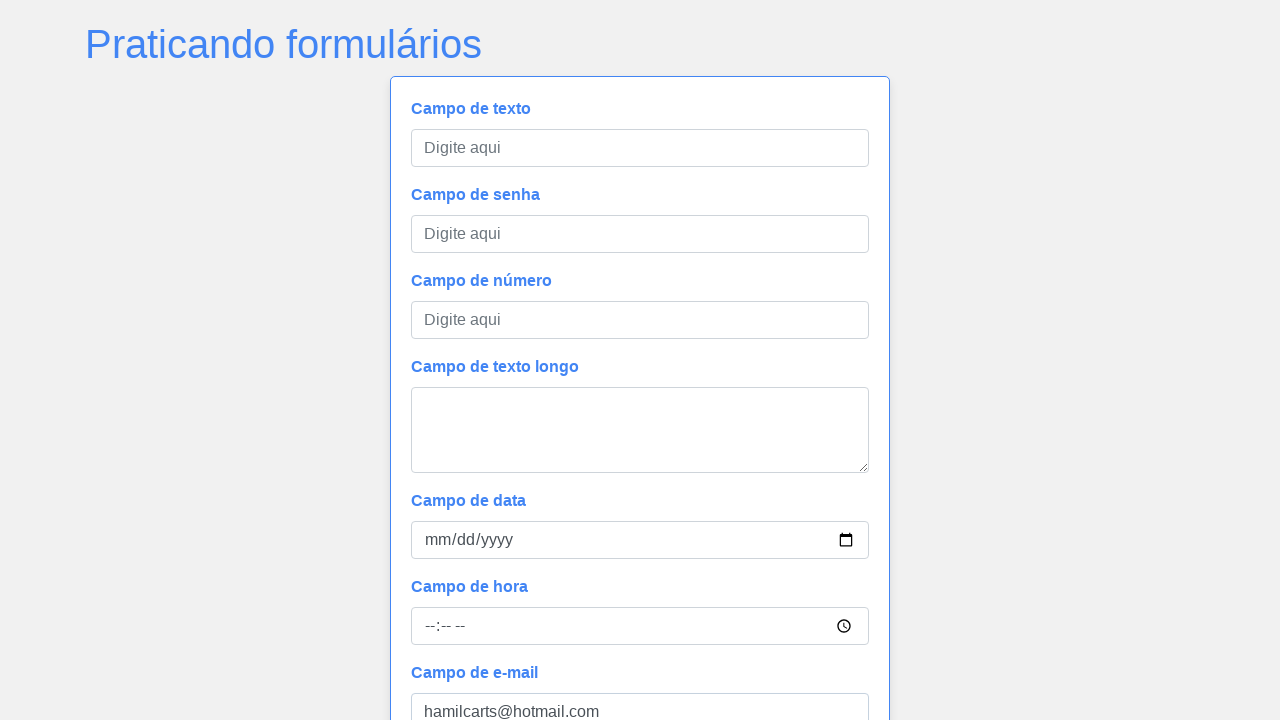

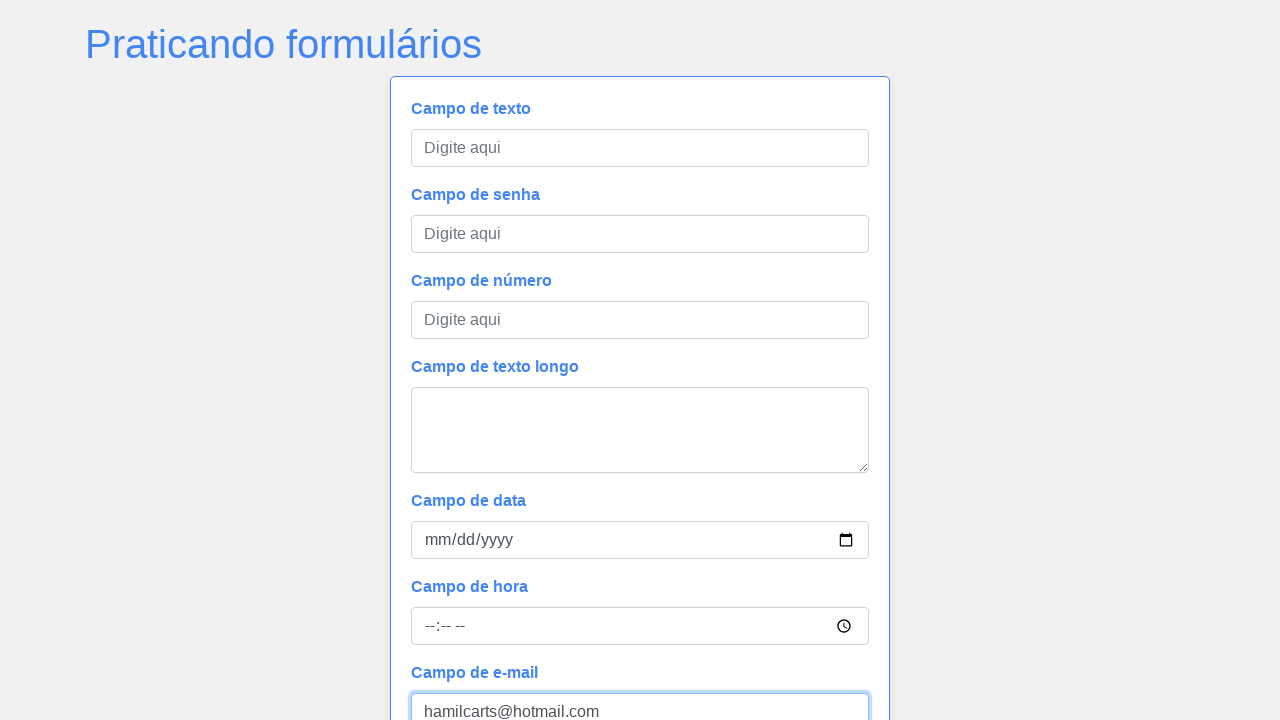